Tests checkbox functionality by toggling the first checkbox on and off

Starting URL: http://the-internet.herokuapp.com/checkboxes

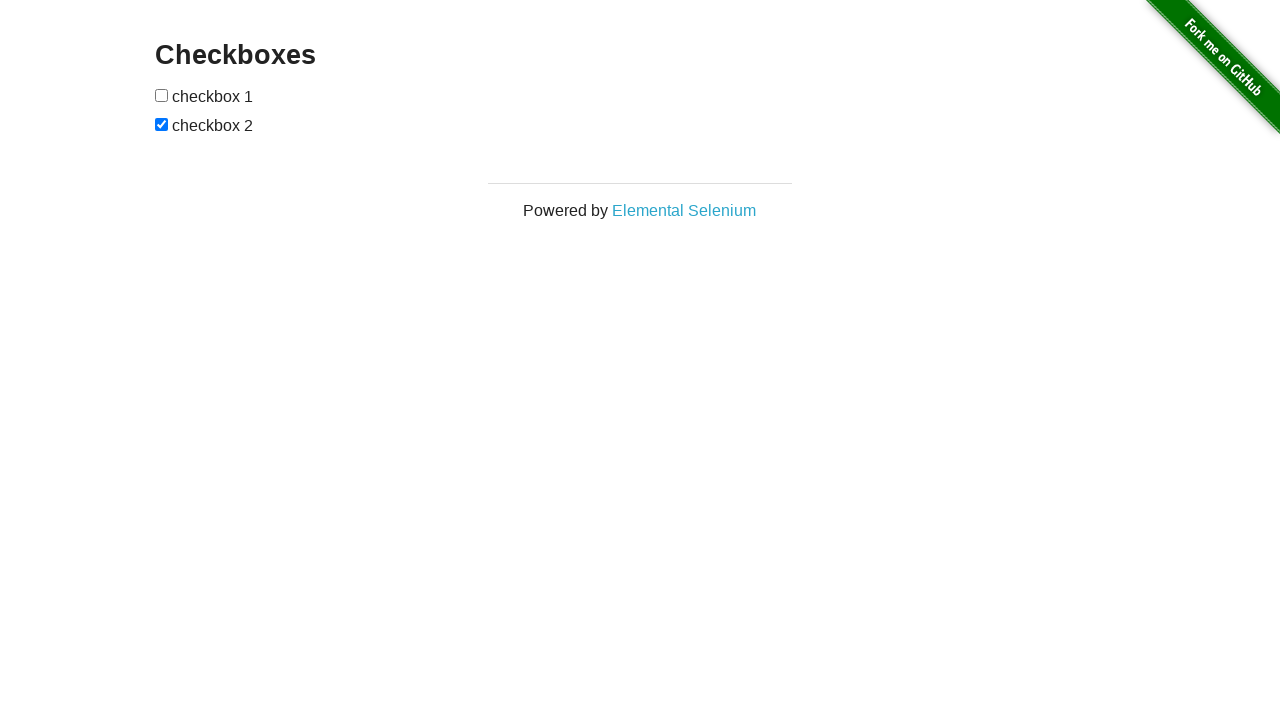

Checked the first checkbox at (162, 95) on input[type='checkbox']:first-child
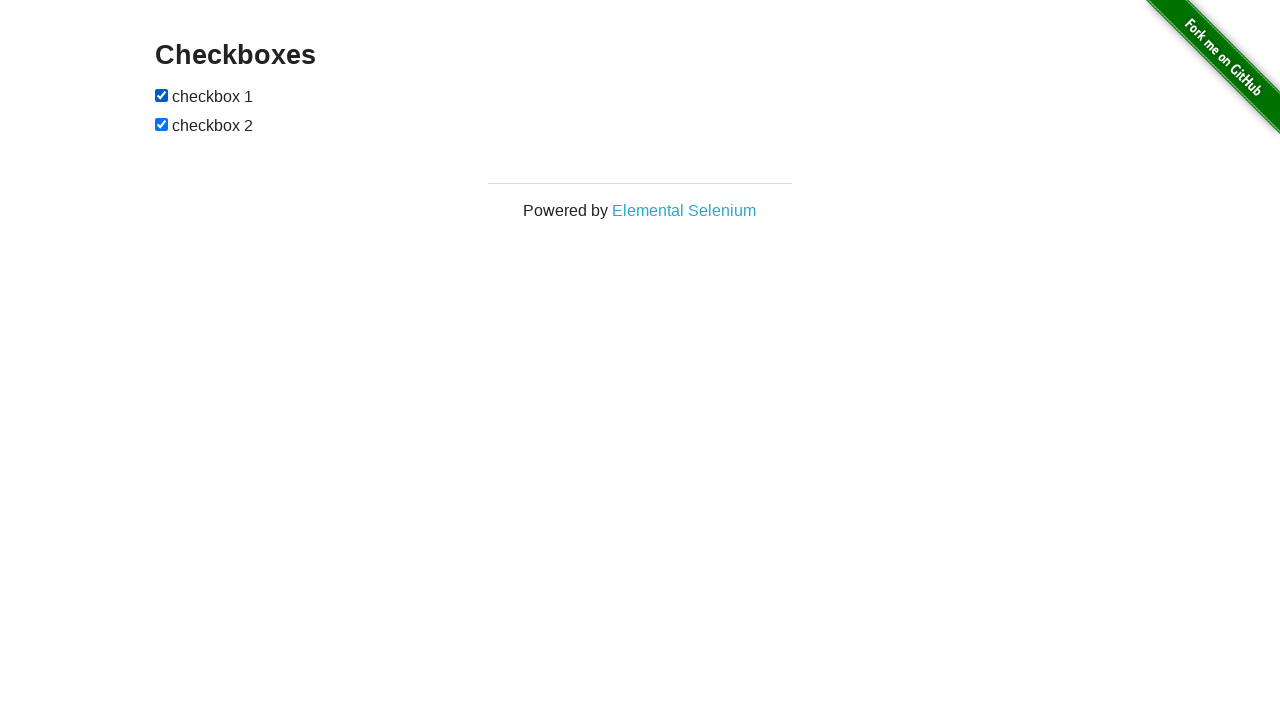

Unchecked the first checkbox at (162, 95) on input[type='checkbox']:first-child
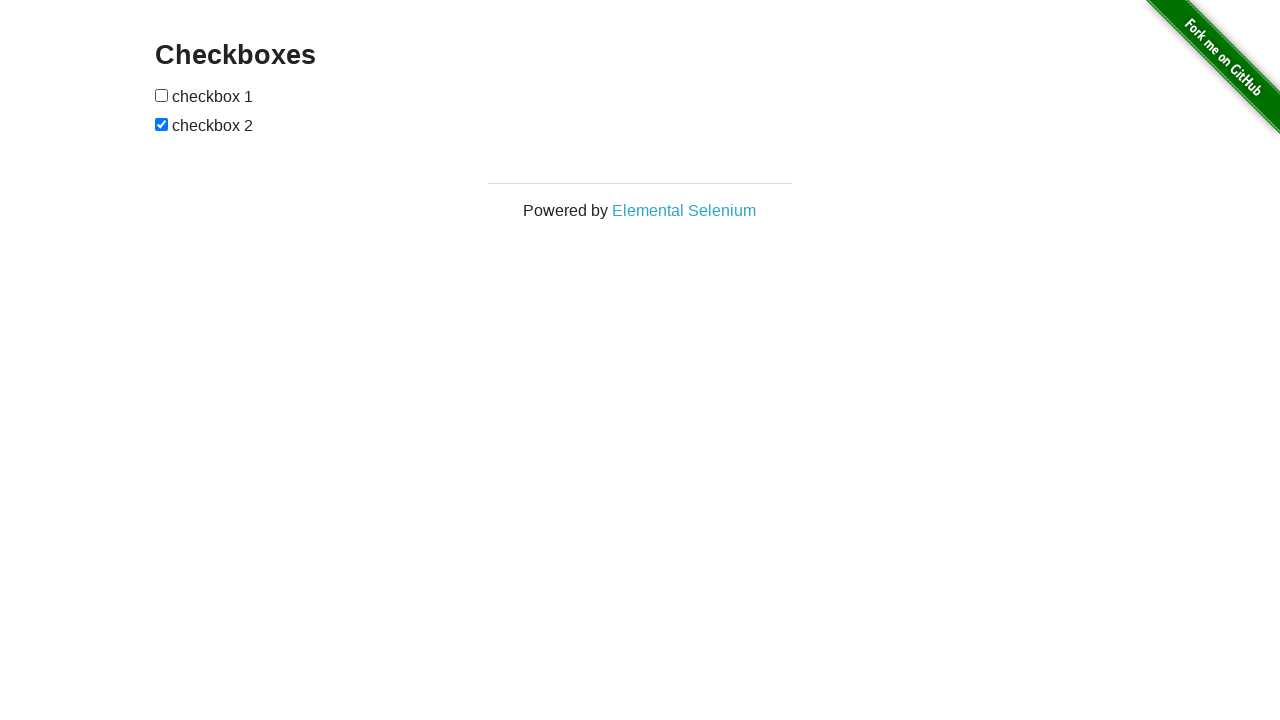

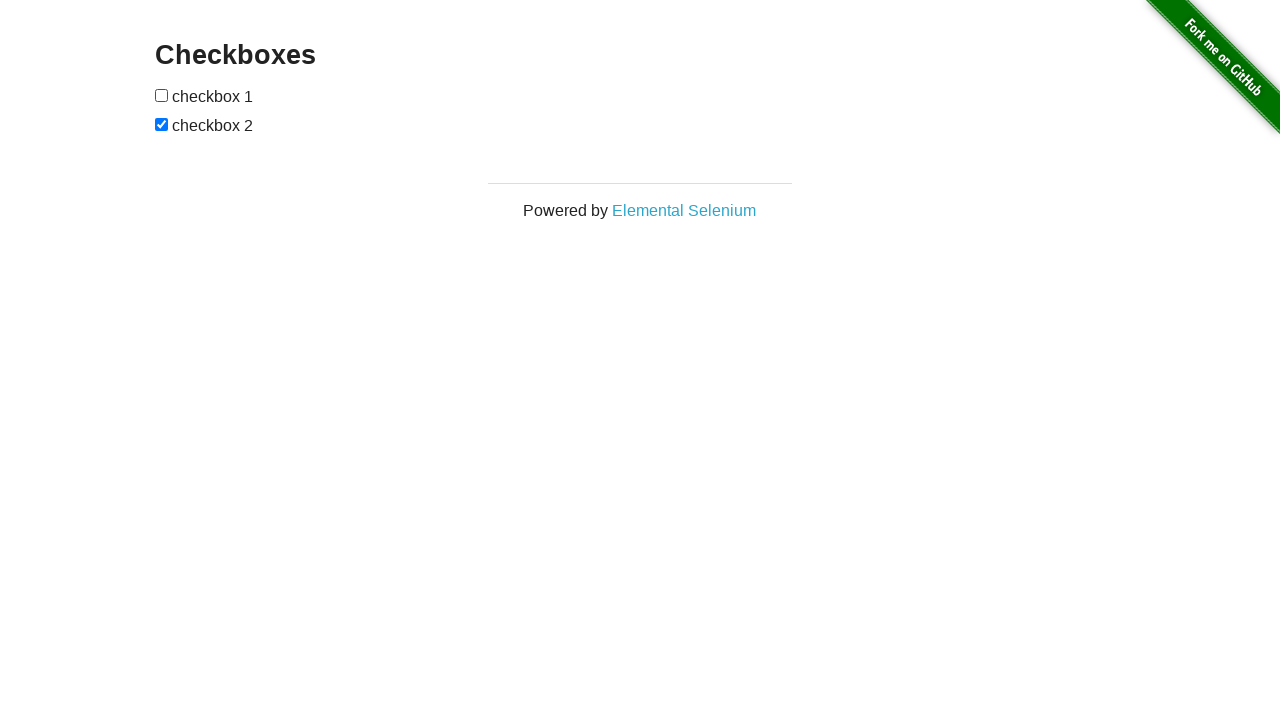